Tests the random.org password generator by configuring the number of passwords and password length, then submitting the form to generate passwords.

Starting URL: https://www.random.org/passwords/

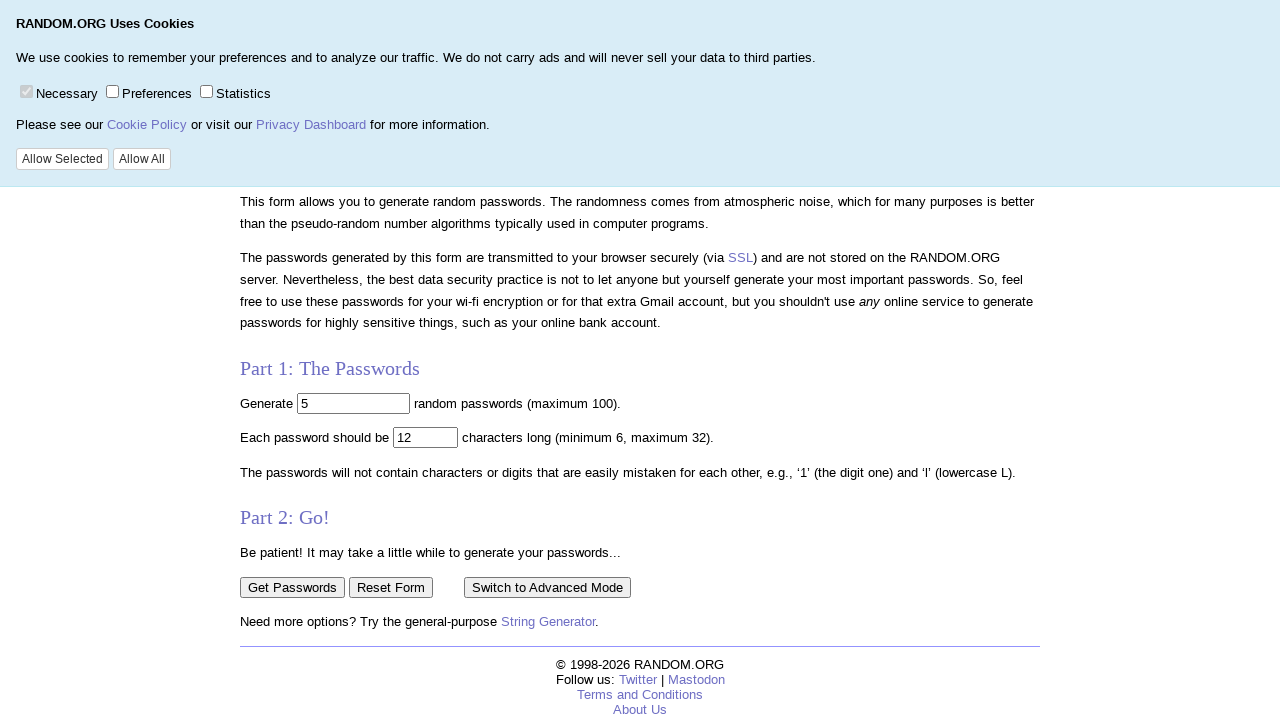

Cleared the number of passwords field on input[name='num']
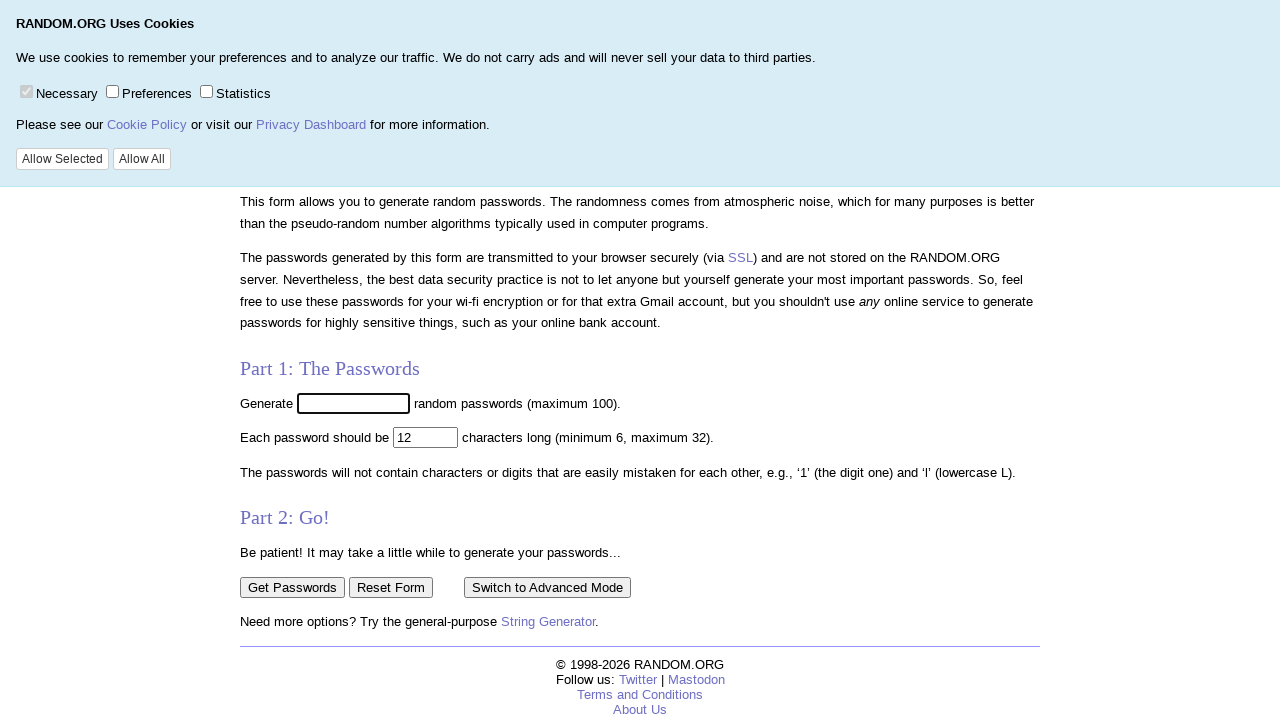

Filled number of passwords field with '100' on input[name='num']
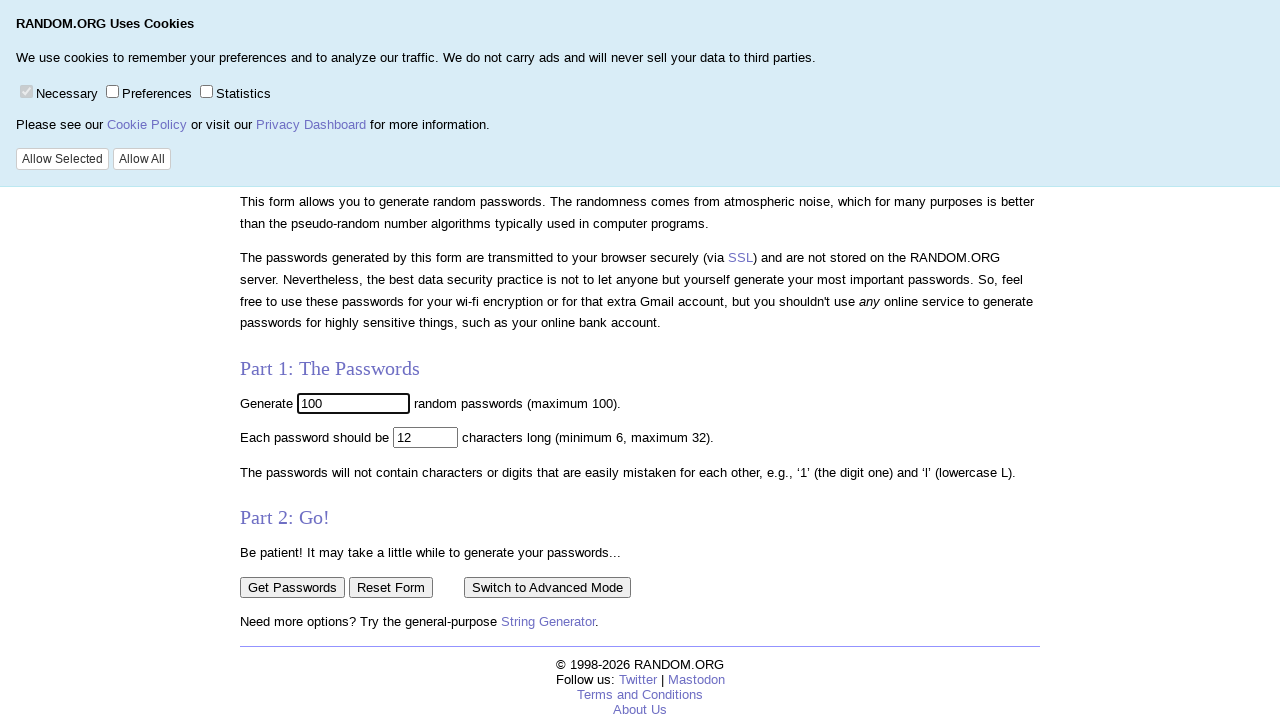

Cleared the password length field on input[name='len']
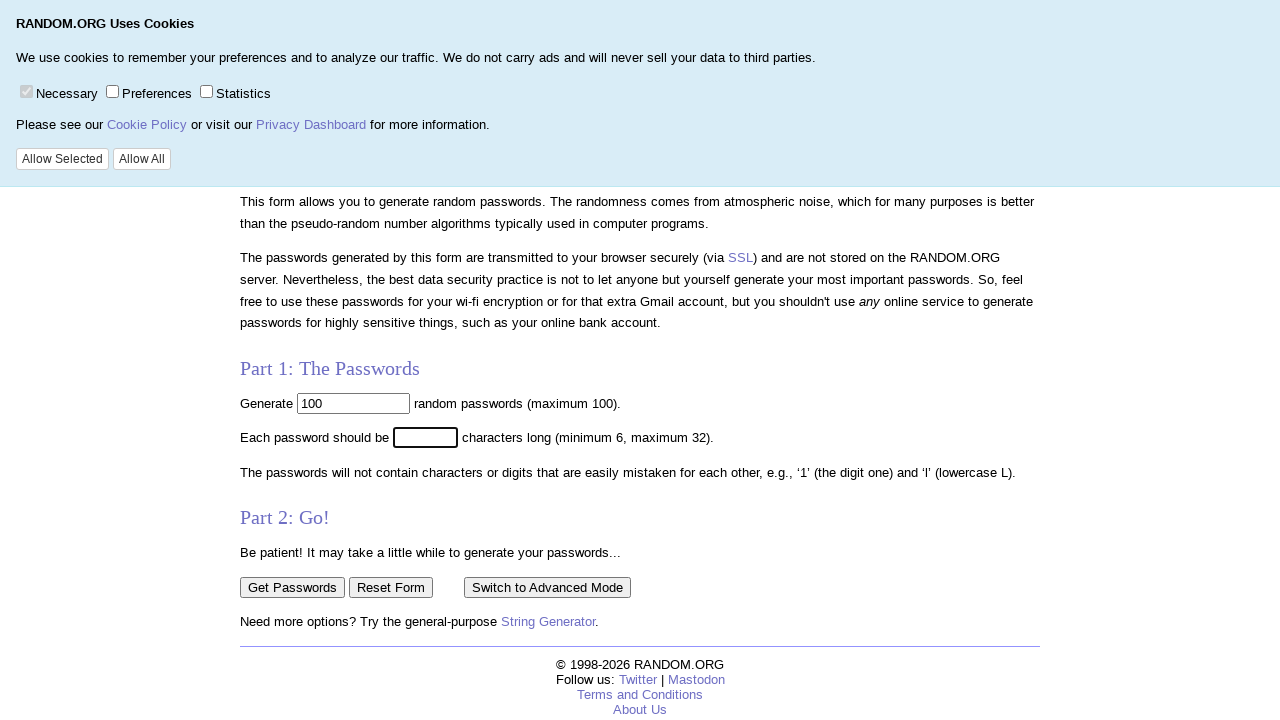

Filled password length field with '24' on input[name='len']
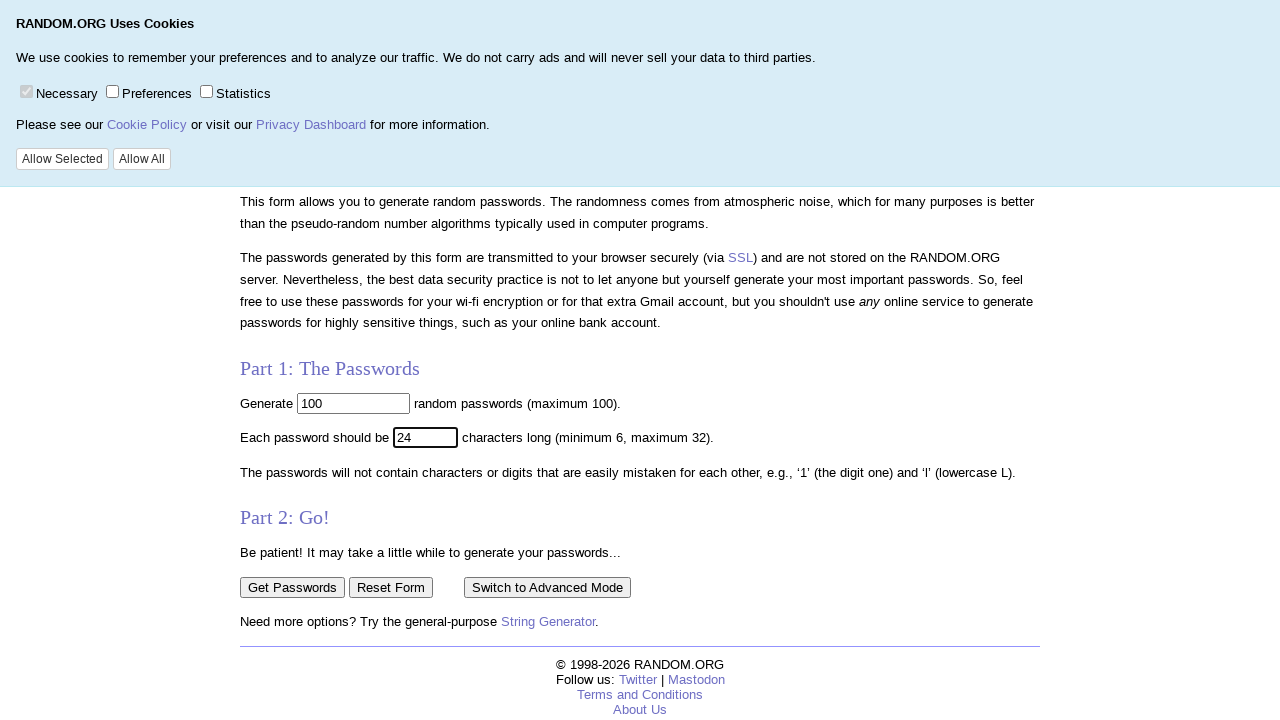

Clicked the 'Get Passwords' button to generate passwords at (292, 587) on input[value='Get Passwords']
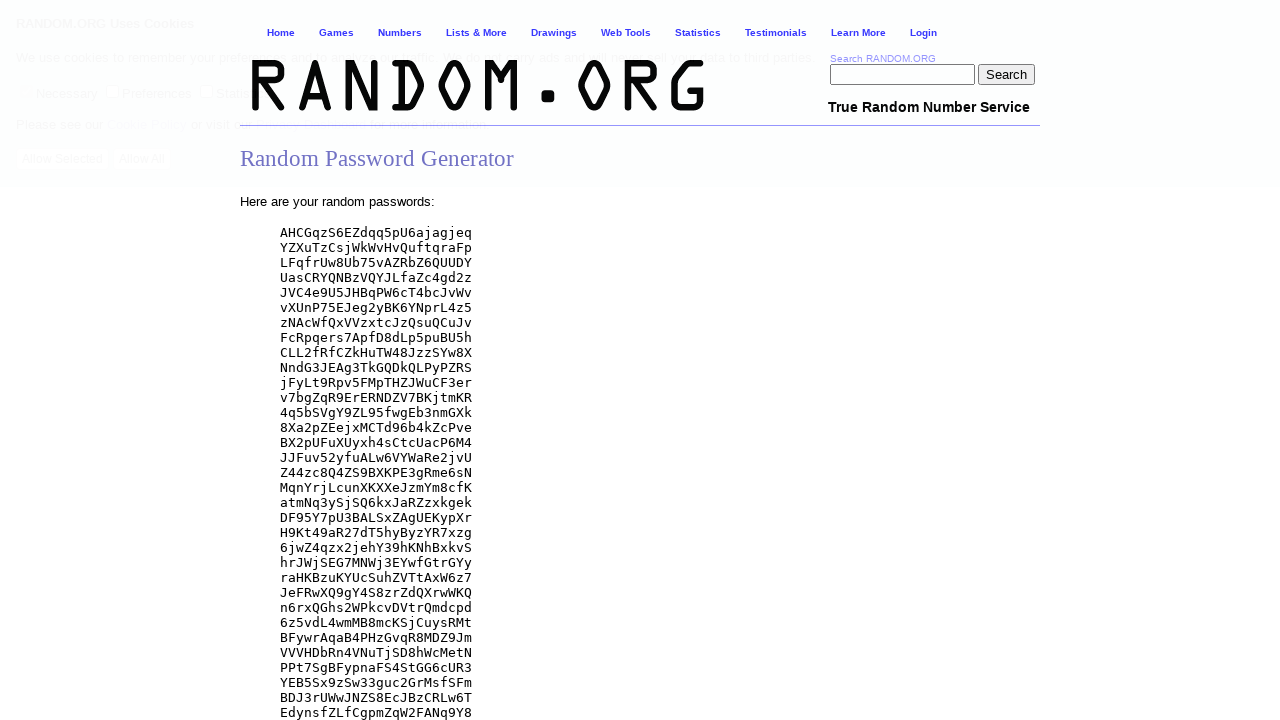

Password results loaded and displayed
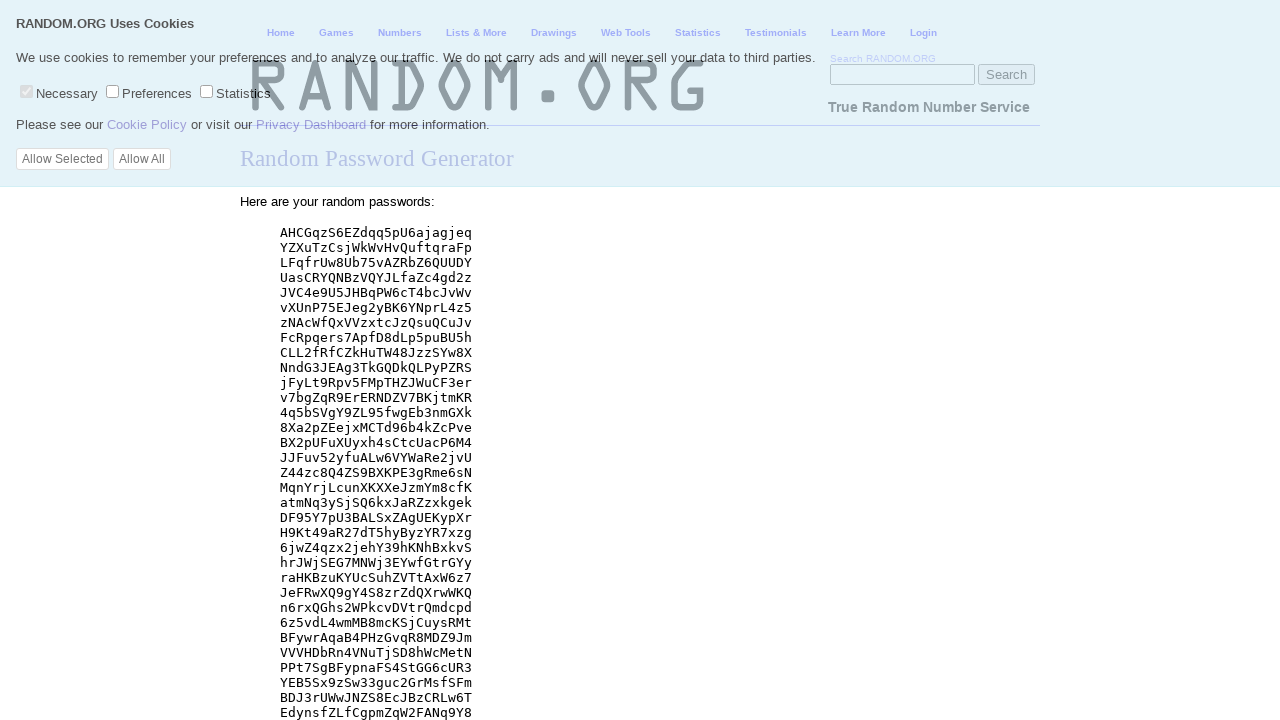

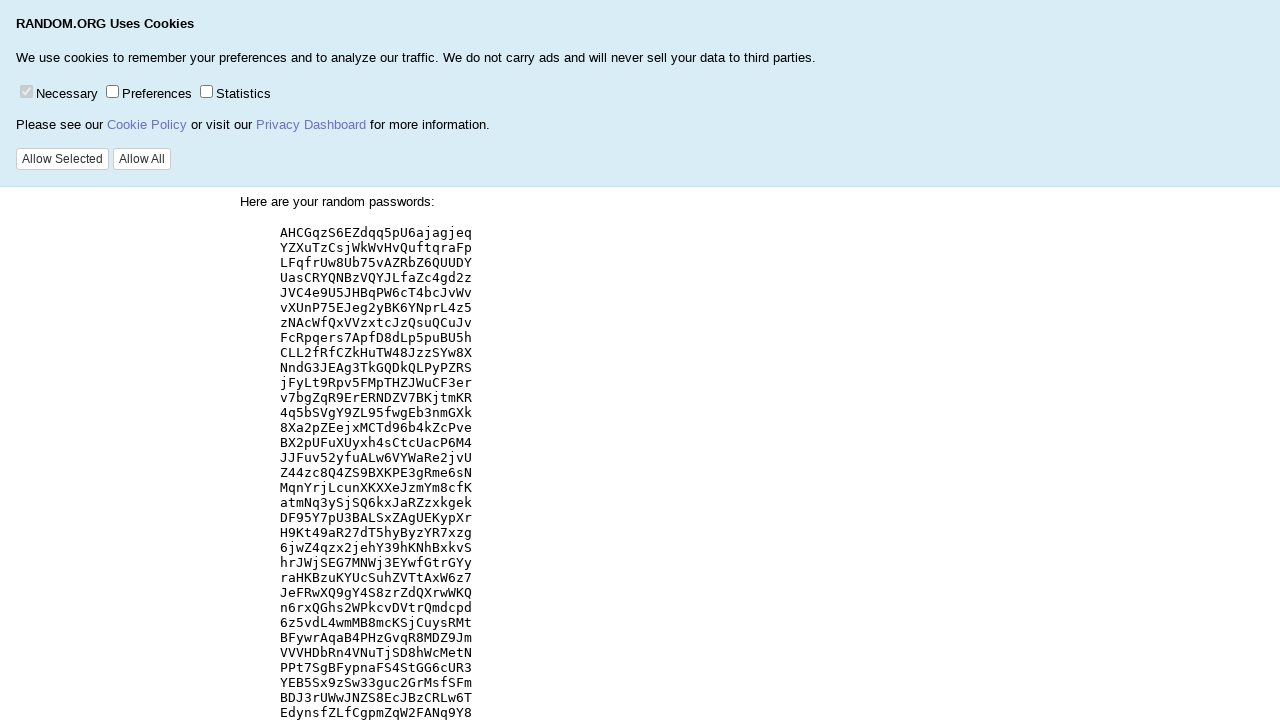